Waits for a price to reach $100, then books and solves a mathematical challenge by calculating a logarithmic expression and submitting the answer

Starting URL: http://suninjuly.github.io/explicit_wait2.html

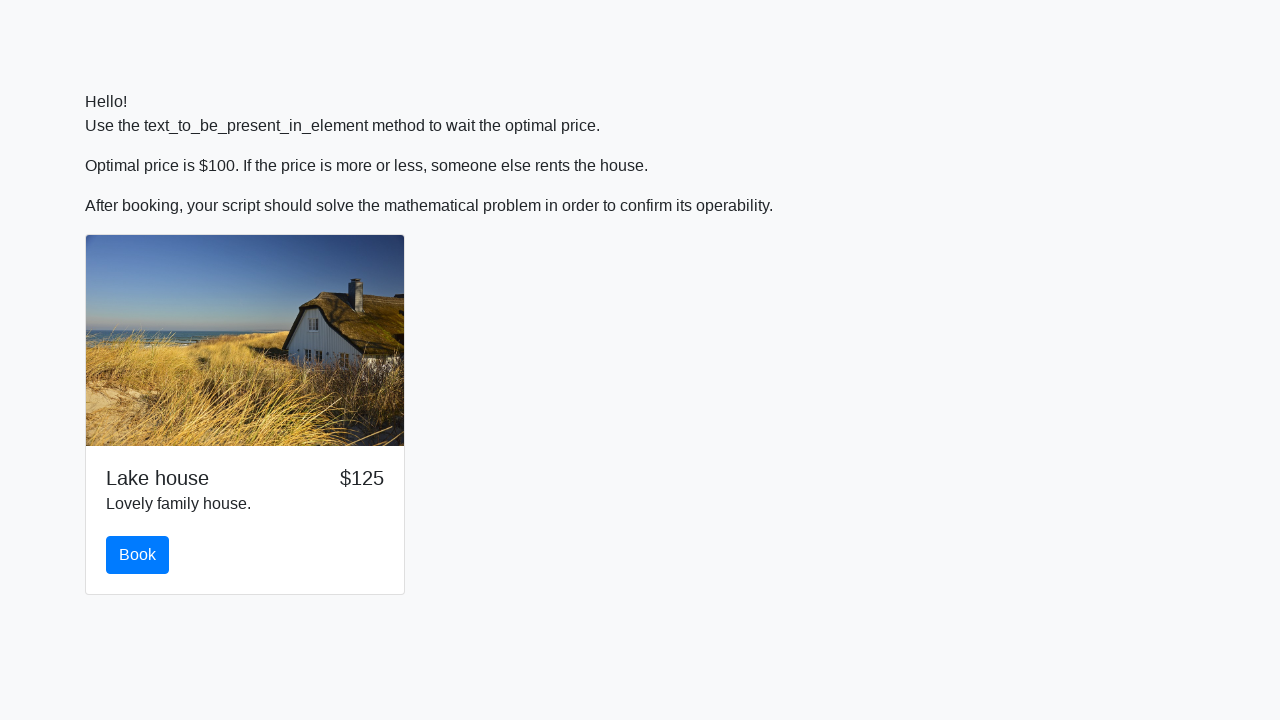

Waited for price to reach $100
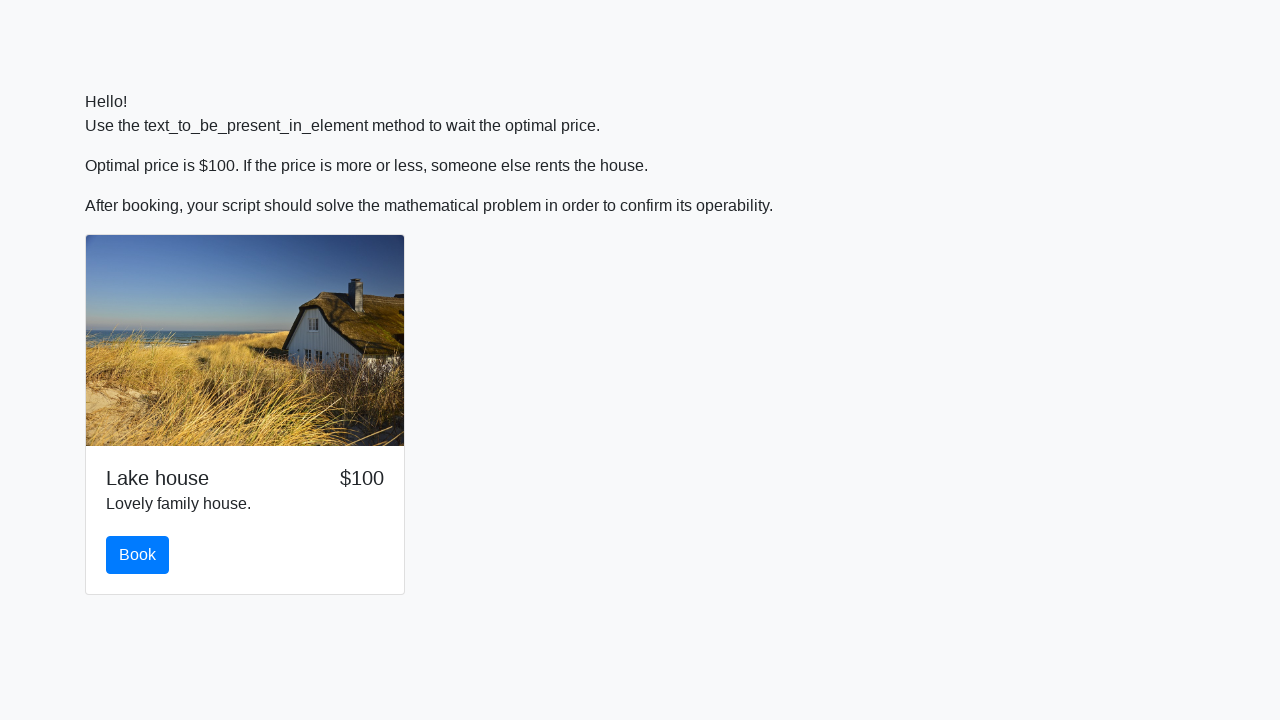

Clicked the book button at (138, 555) on #book
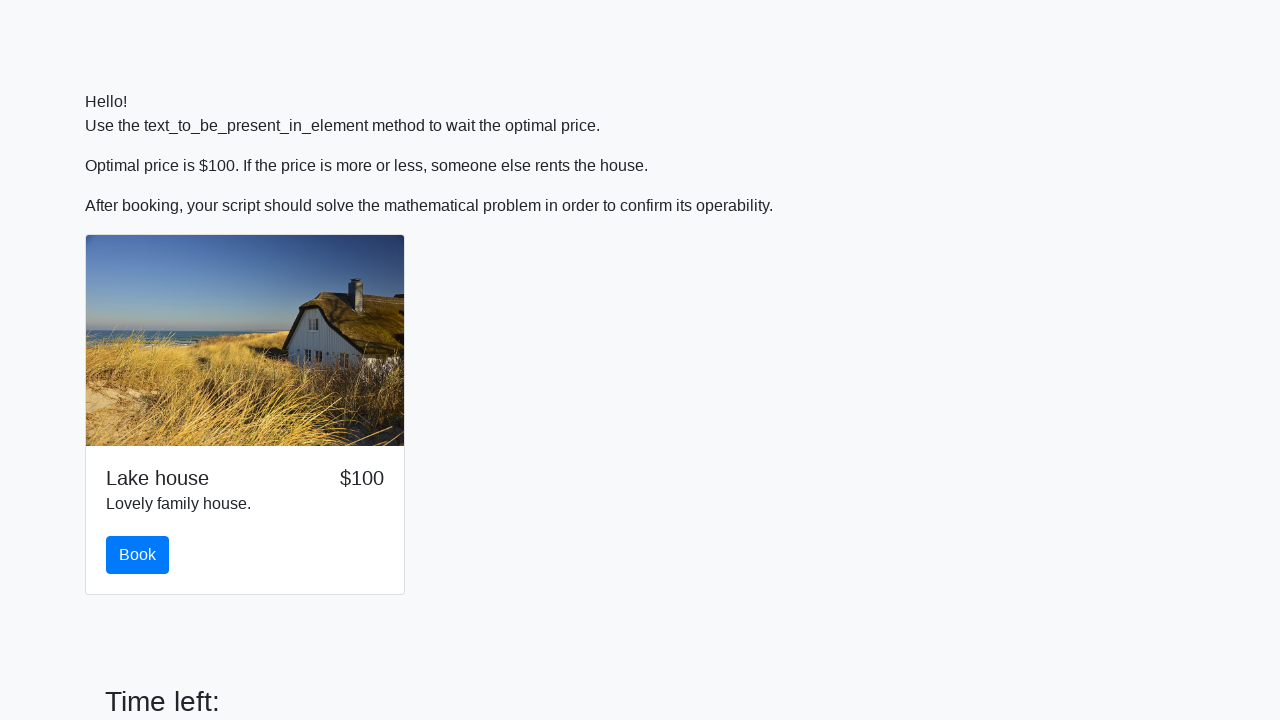

Scrolled down to reveal math problem
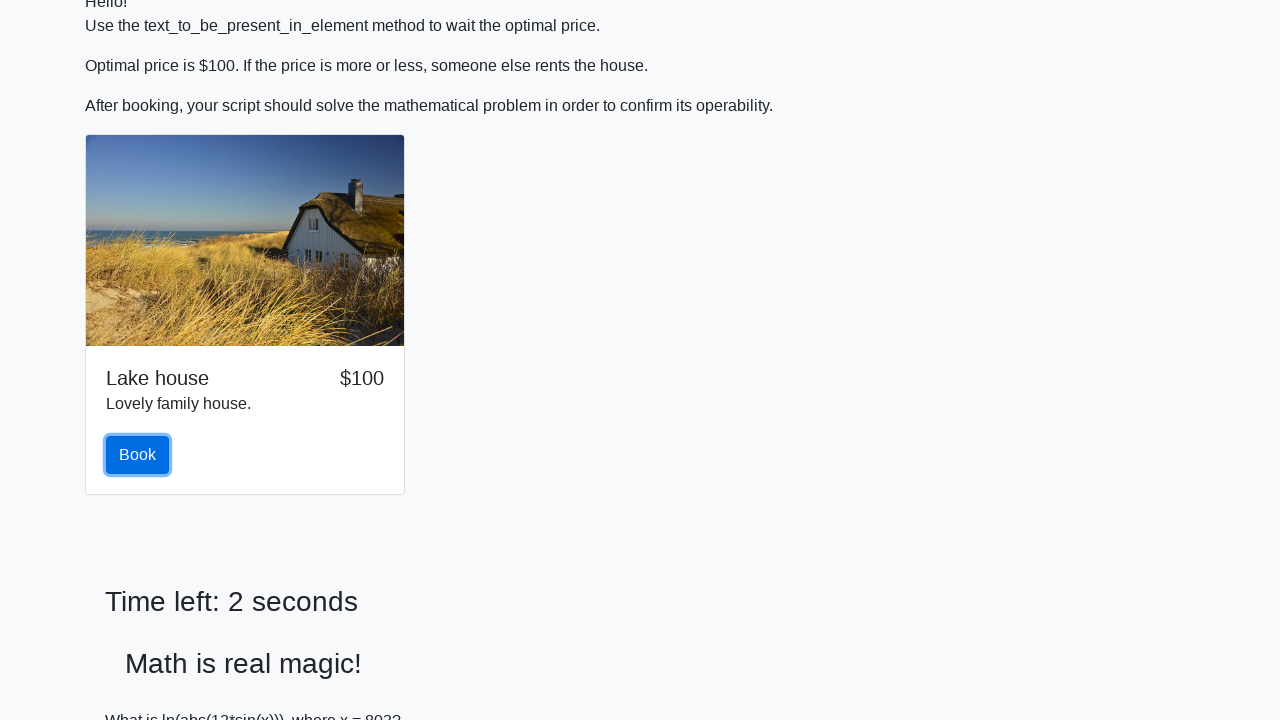

Retrieved input value: 803
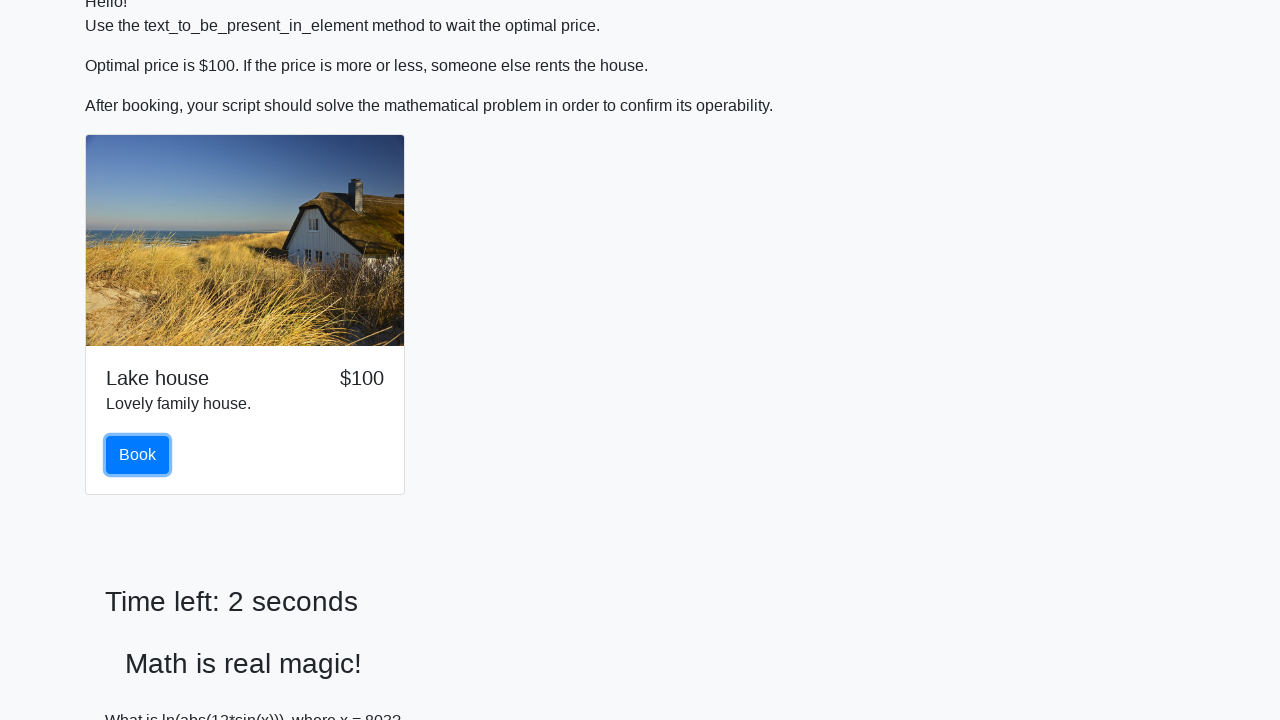

Calculated logarithmic expression result: 2.431783263045371
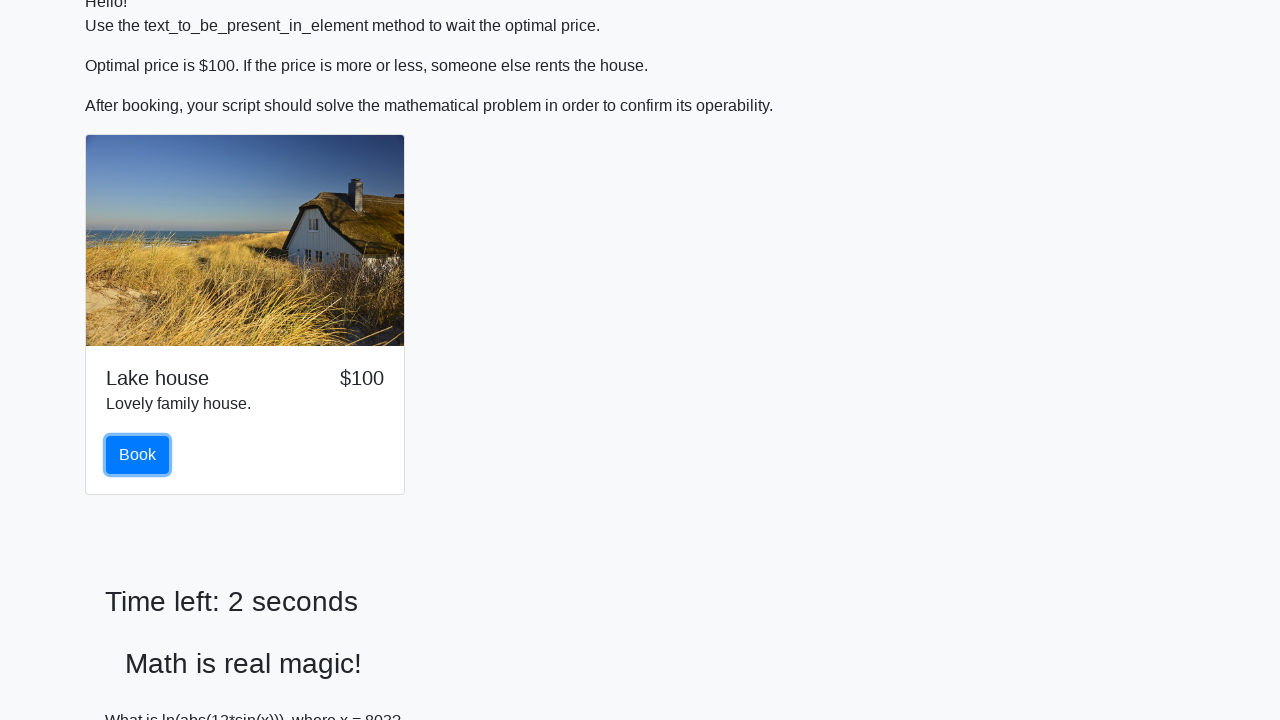

Filled answer field with calculated value: 2.431783263045371 on #answer
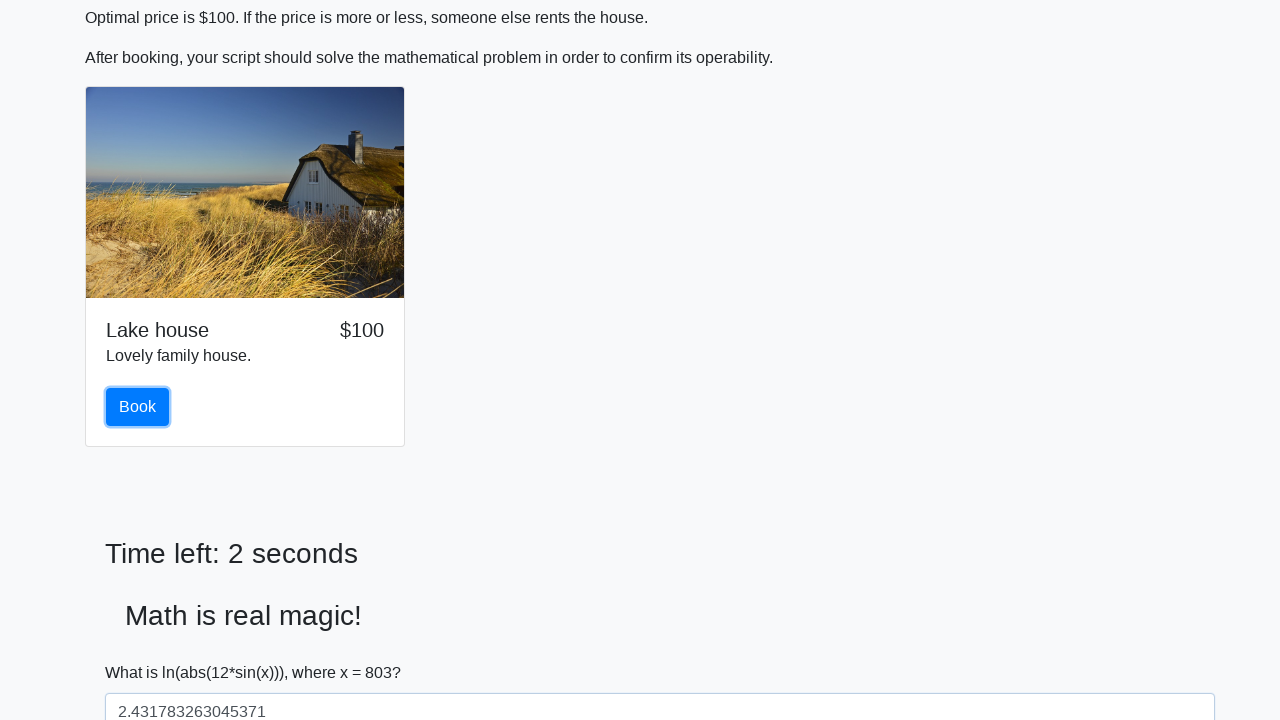

Clicked solve button to submit answer at (143, 651) on #solve
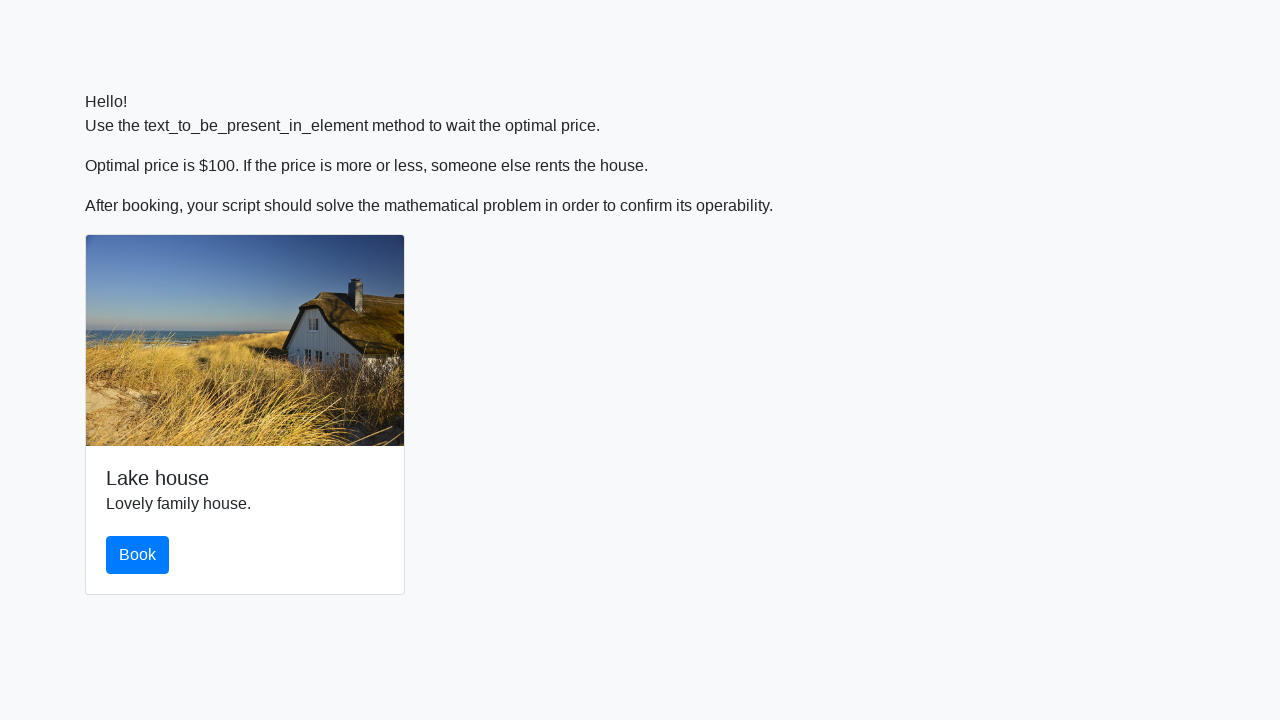

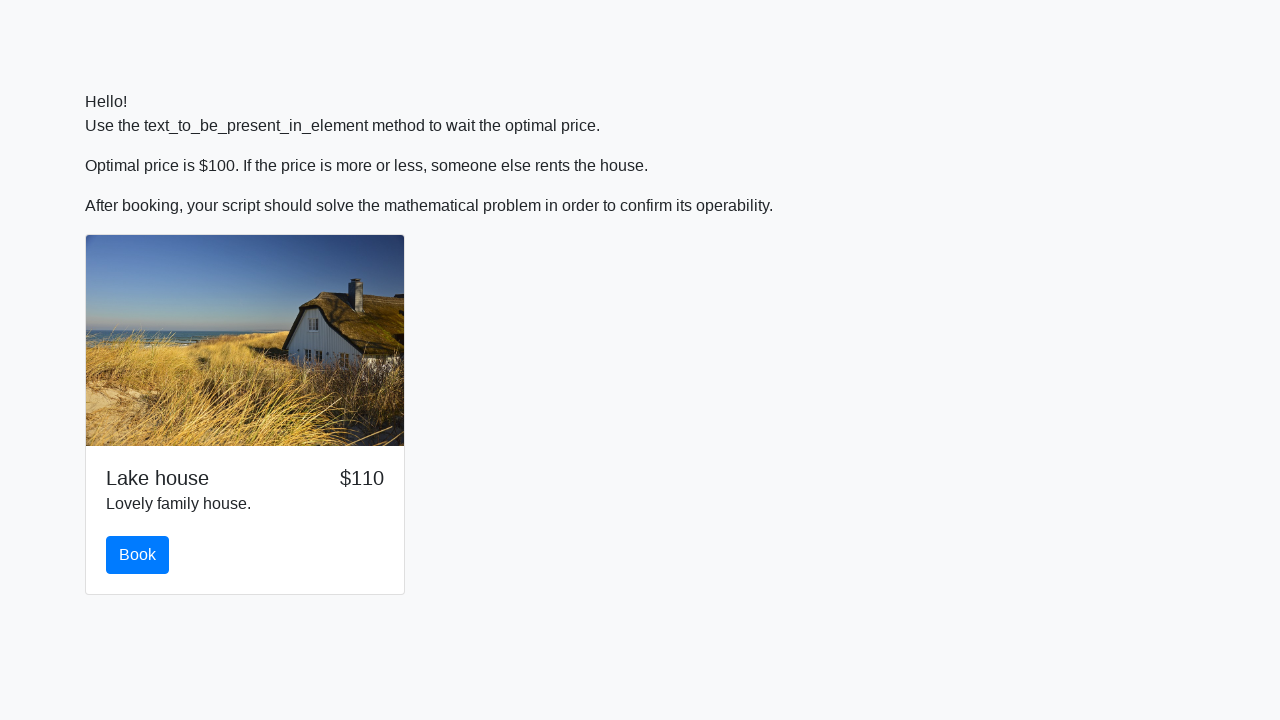